Tests nested menu hover interactions by hovering over Main Item 2, then SUB SUB LIST, and finally Sub Sub Item 1 to verify the nested menu navigation works correctly

Starting URL: https://demoqa.com/menu

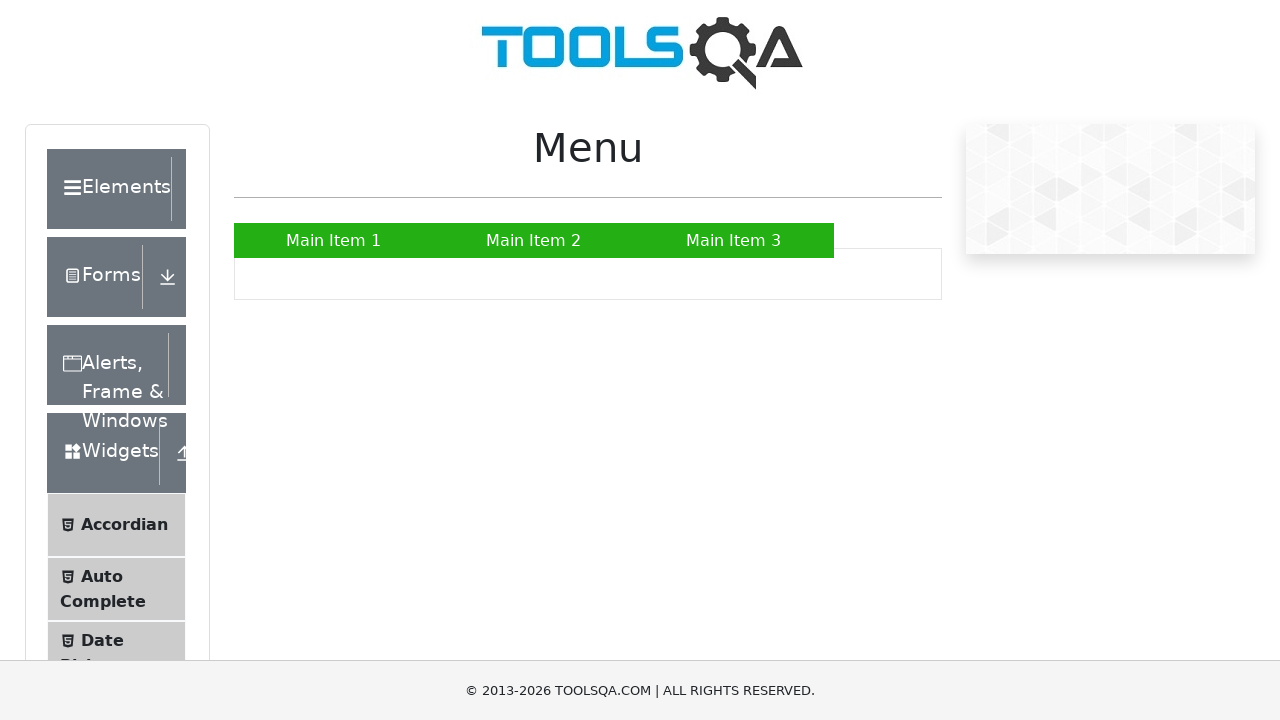

Removed iframe ads from the page
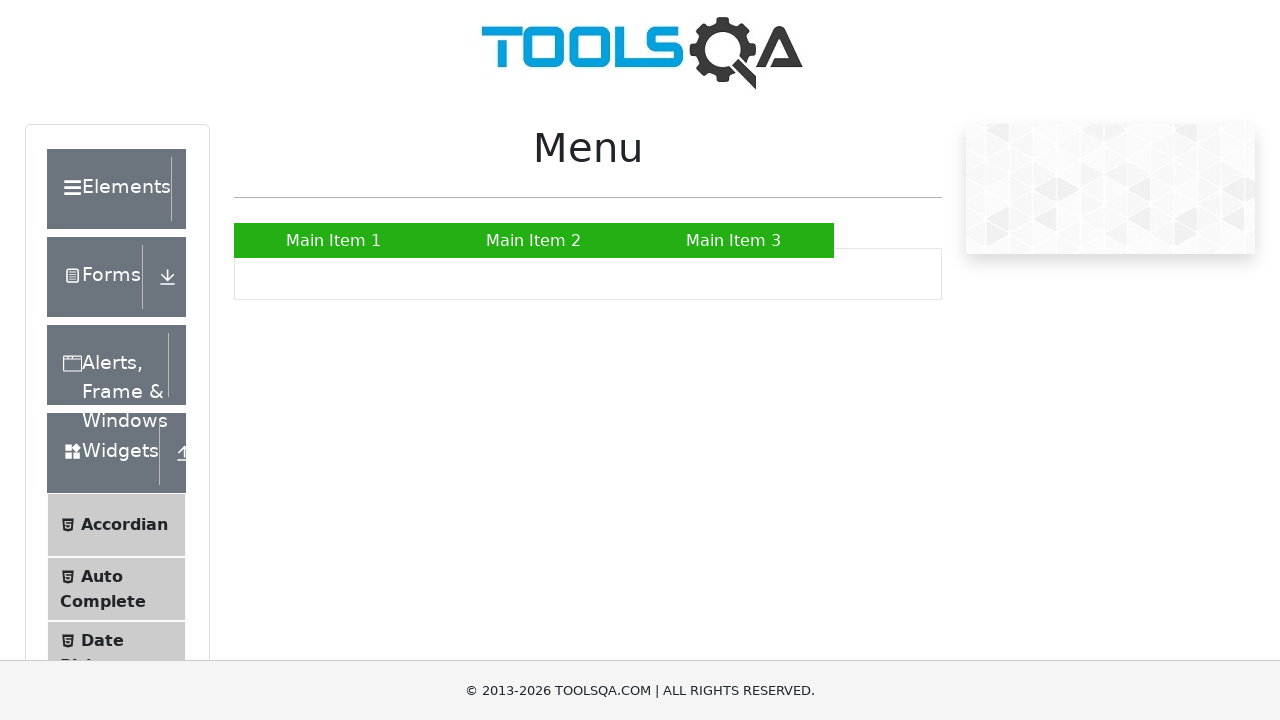

Located Main Item 2 element
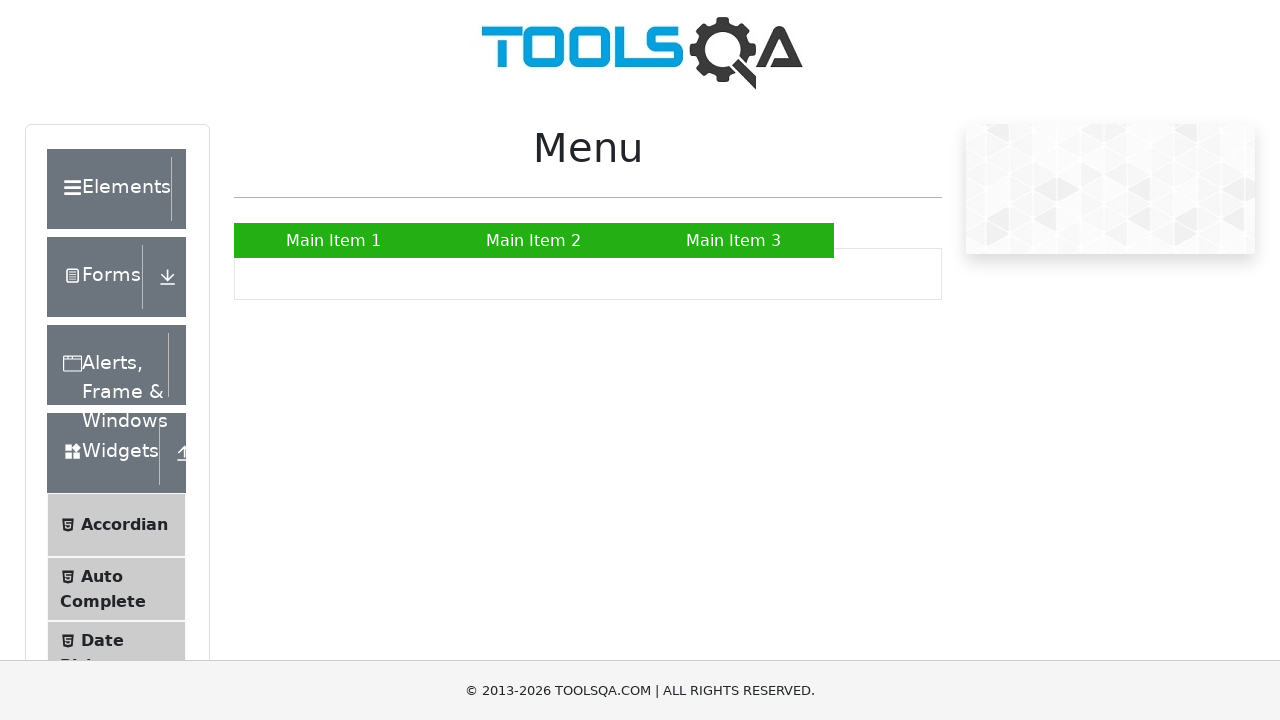

Scrolled Main Item 2 into view if needed
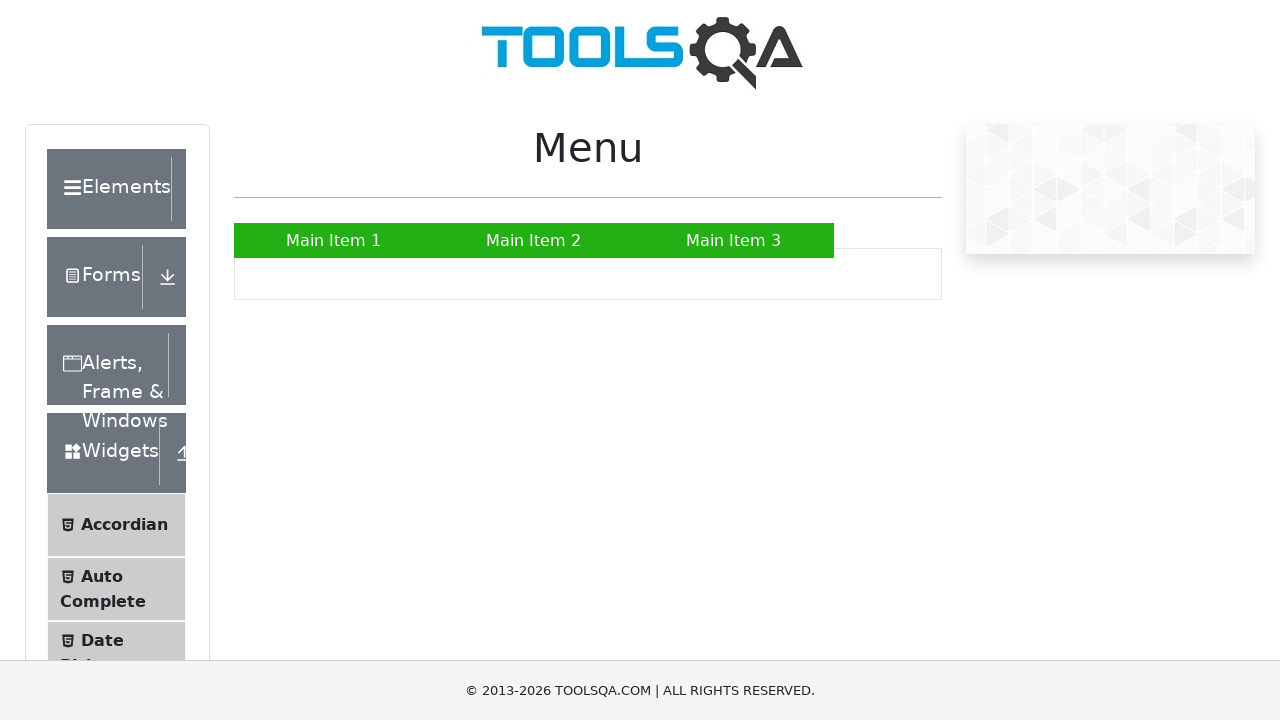

Hovered over Main Item 2 at (534, 240) on xpath=//a[text()='Main Item 2']
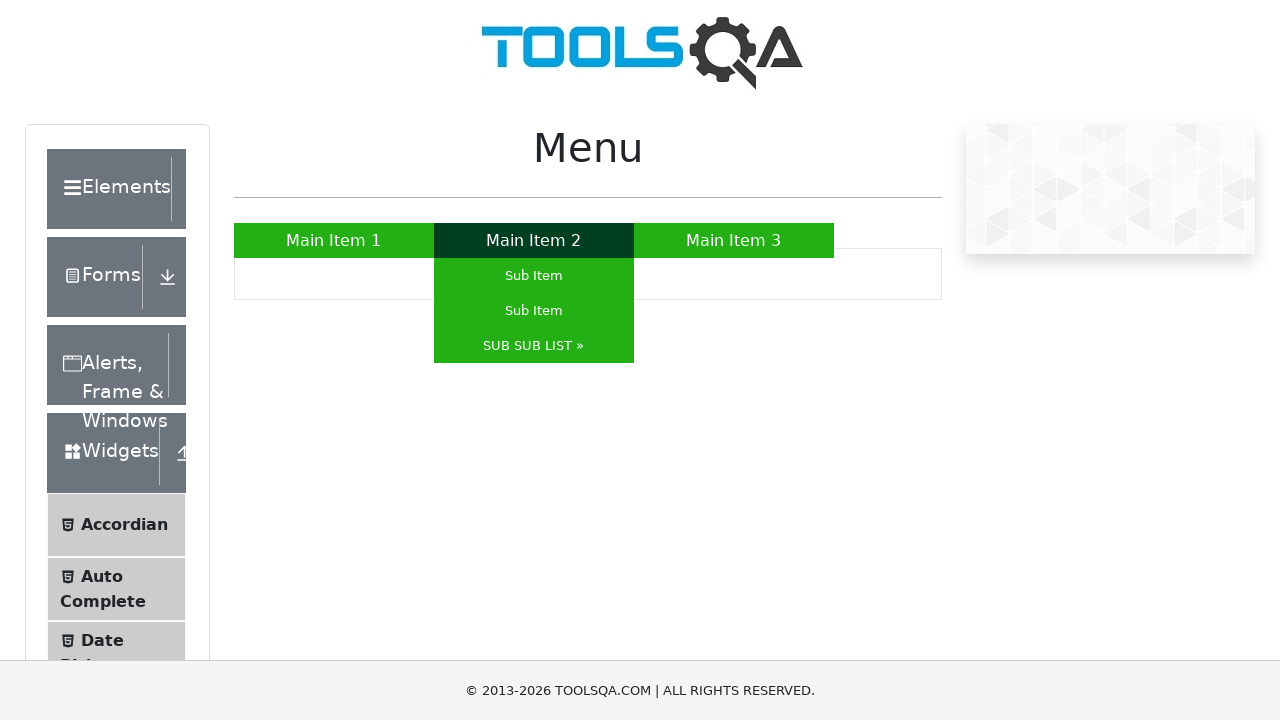

Waited 1.5 seconds for submenu to appear
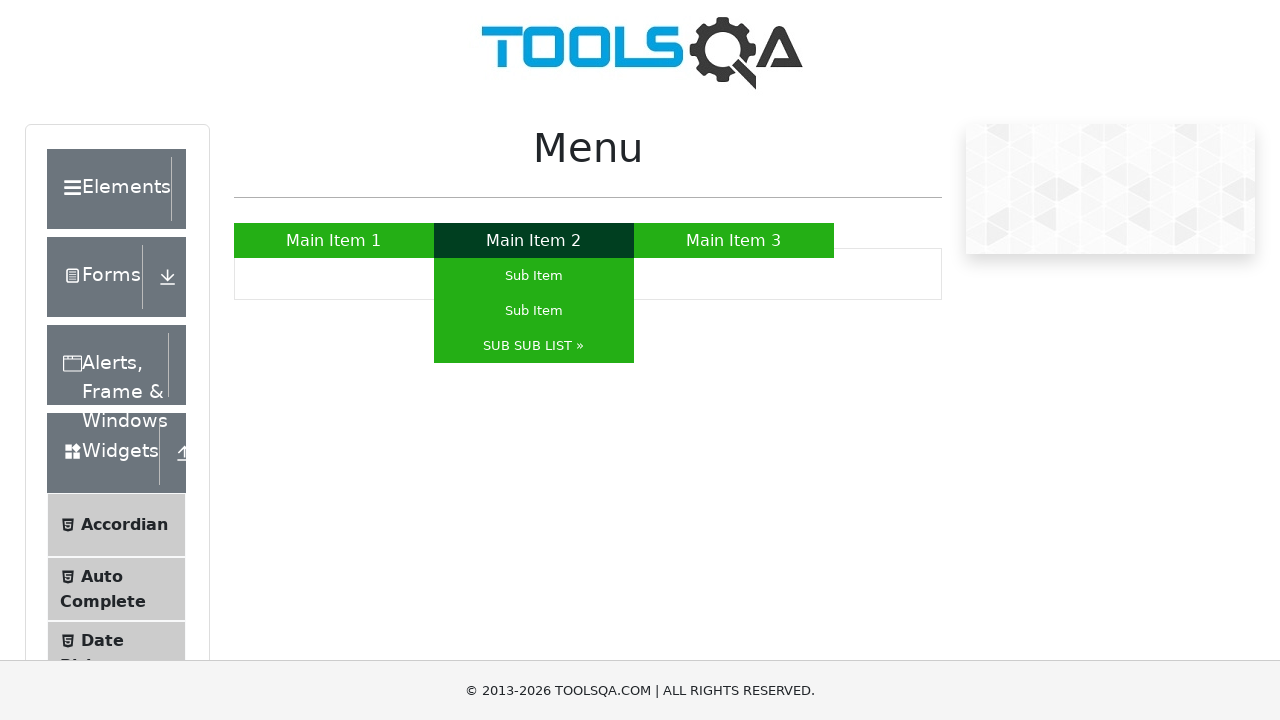

Located SUB SUB LIST element
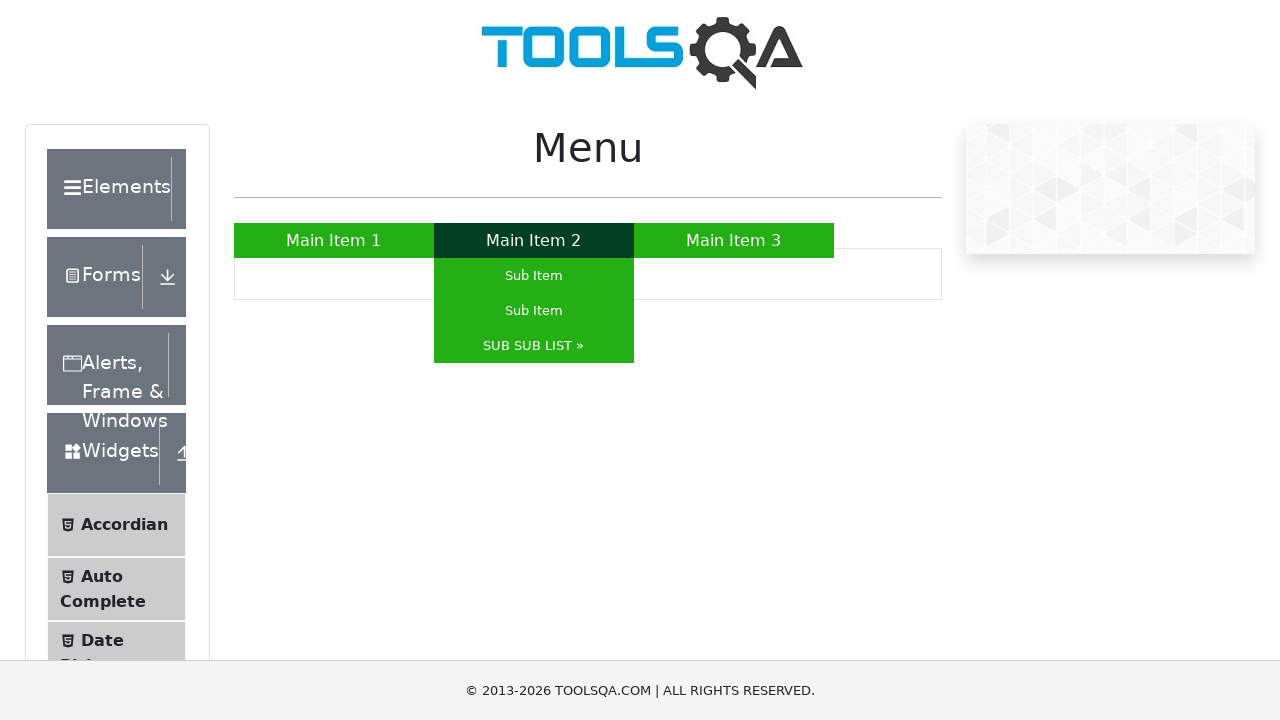

Scrolled SUB SUB LIST into view if needed
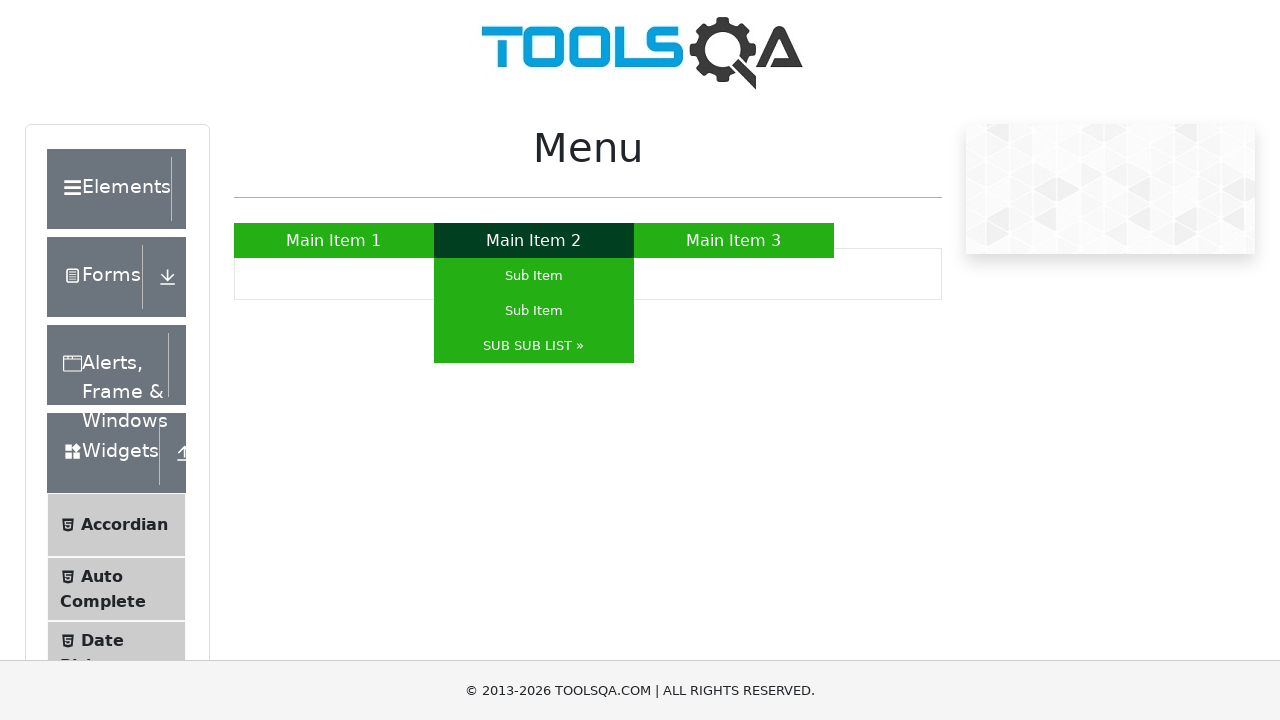

Hovered over SUB SUB LIST at (534, 346) on xpath=//a[text()='SUB SUB LIST »']
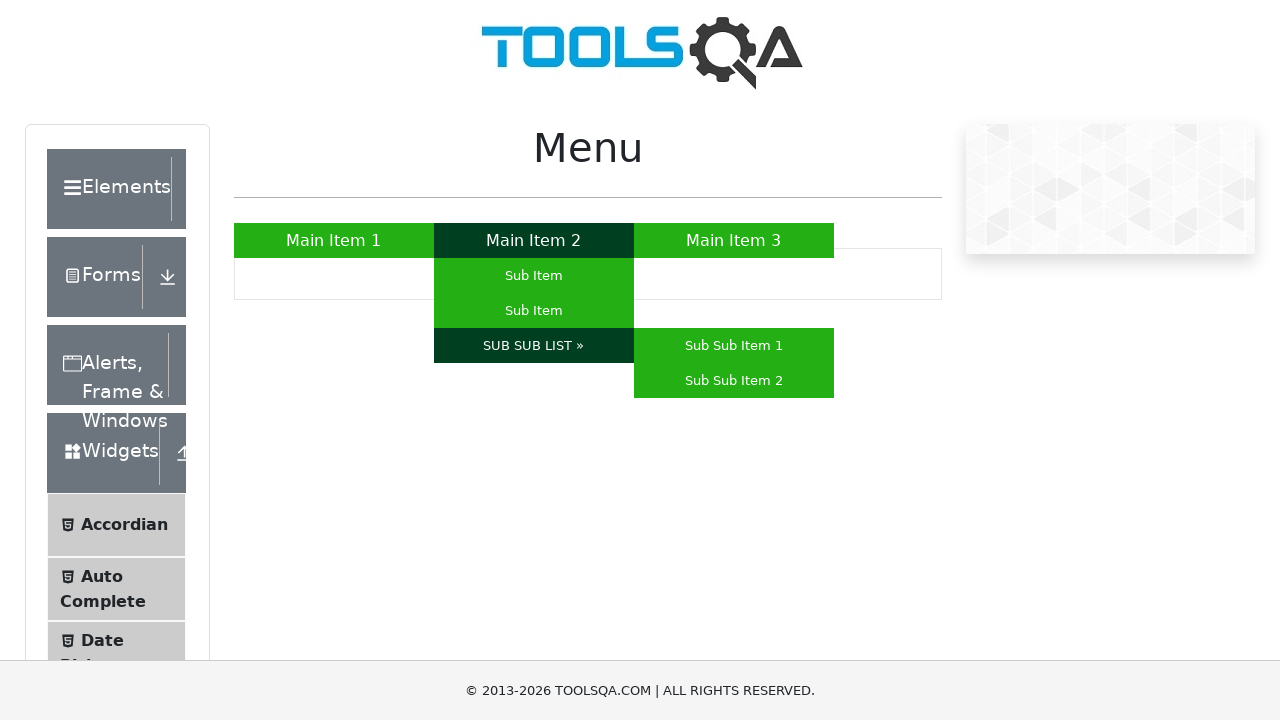

Waited 1.5 seconds for nested submenu to appear
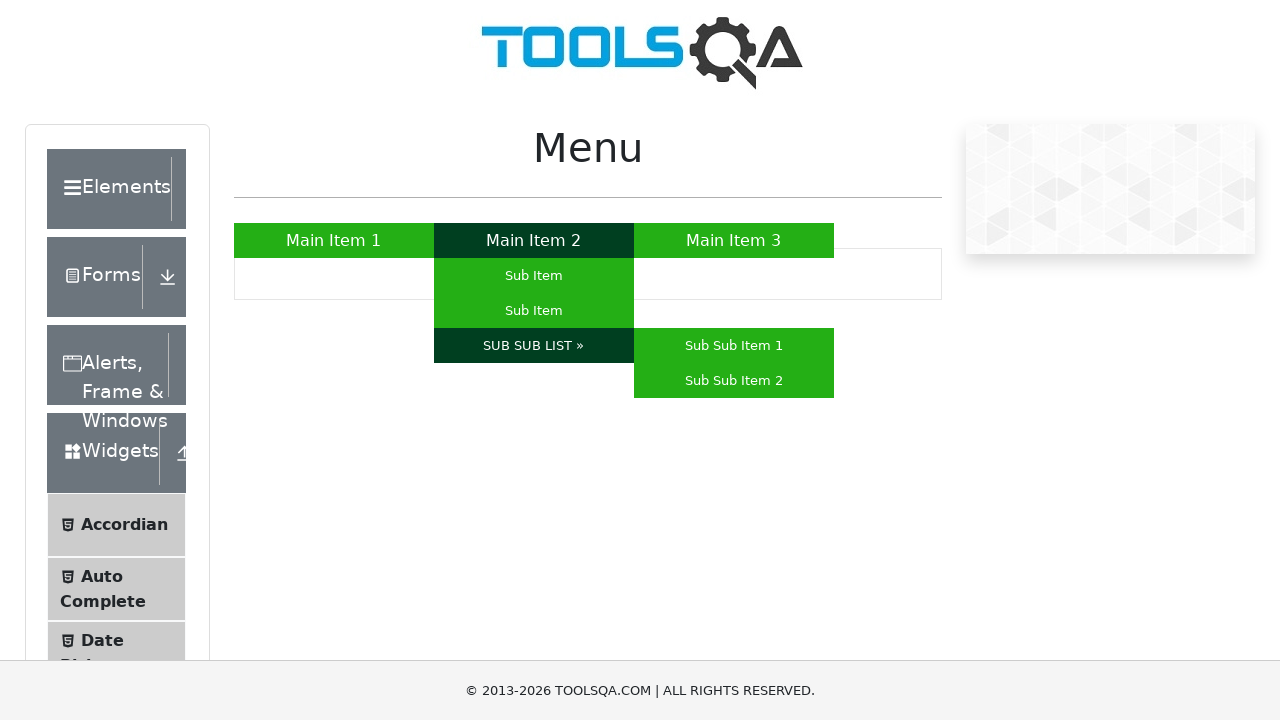

Located Sub Sub Item 1 element
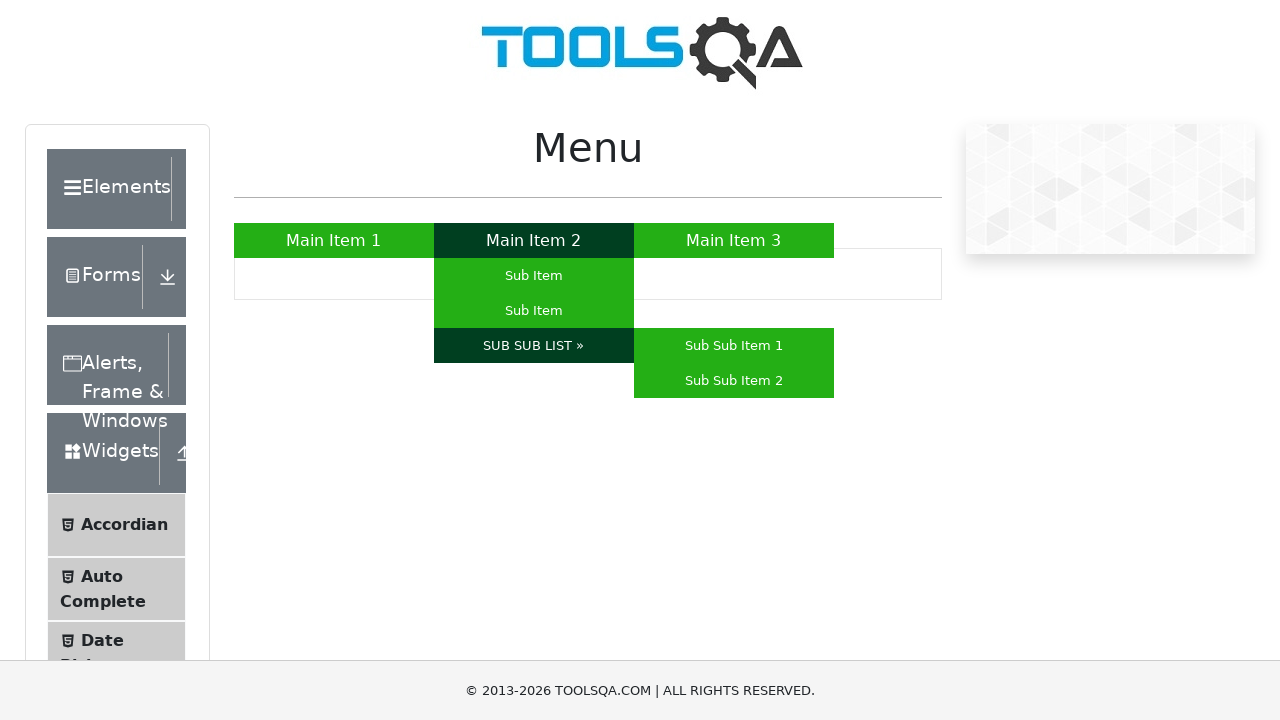

Scrolled Sub Sub Item 1 into view if needed
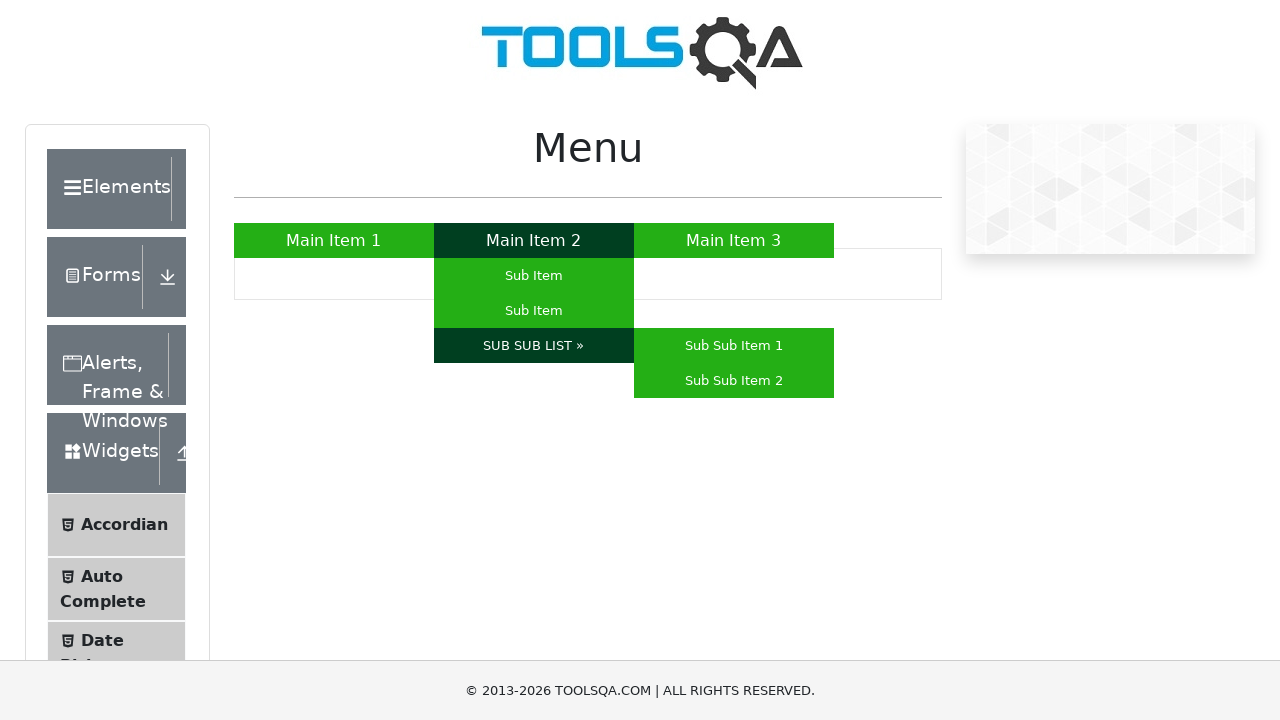

Hovered over Sub Sub Item 1 at (734, 346) on xpath=//a[text()='Sub Sub Item 1']
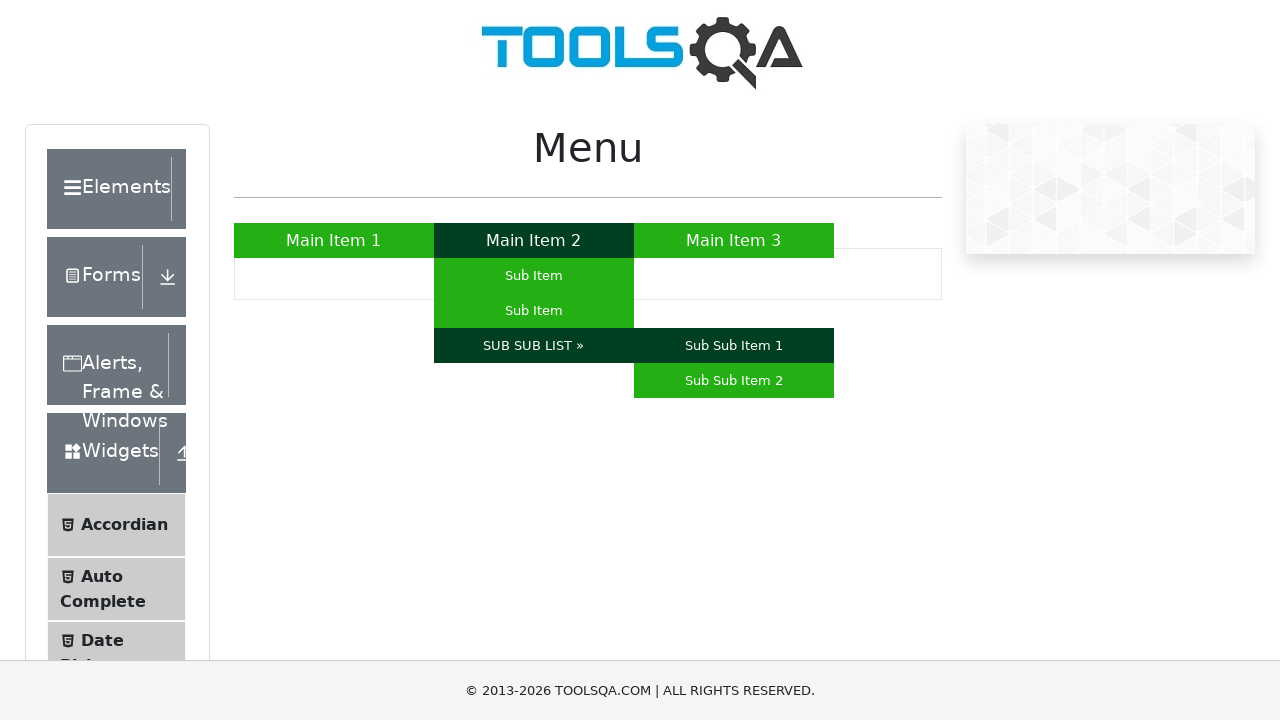

Verified that Sub Sub Item 1 is visible
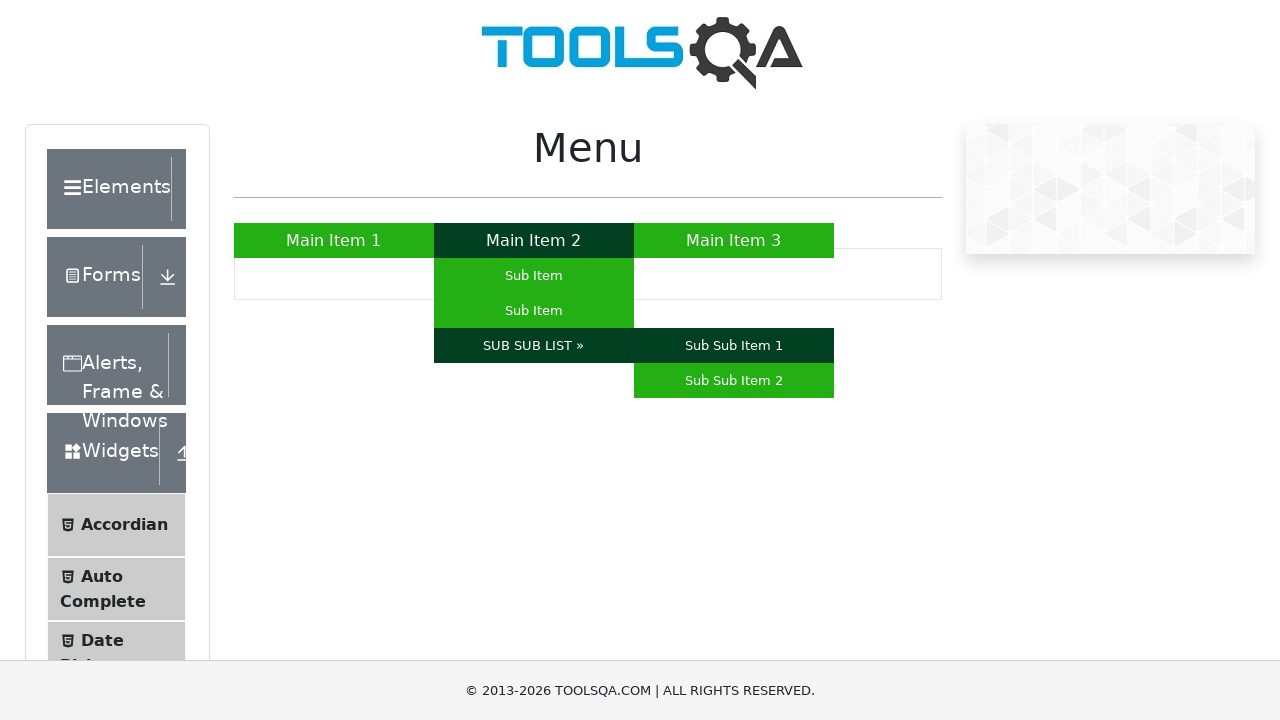

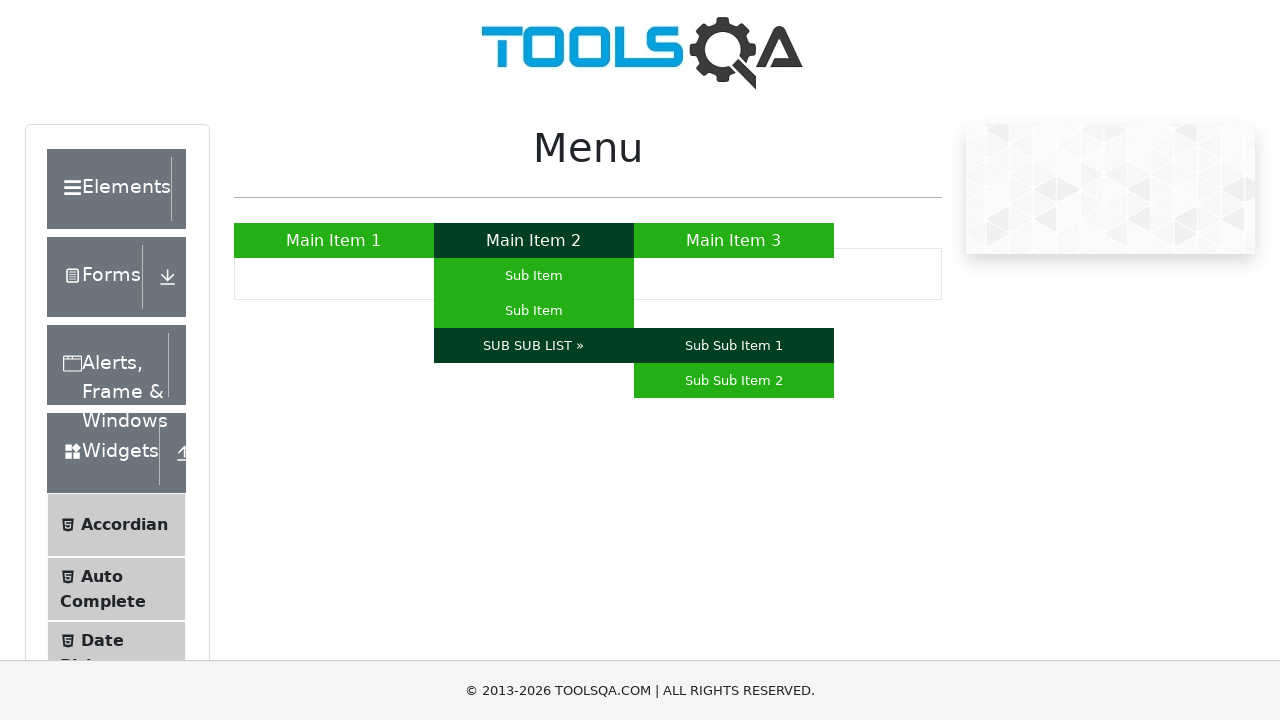